Tests double-click functionality by entering text in a field and double-clicking a button to copy the text

Starting URL: https://testautomationpractice.blogspot.com/

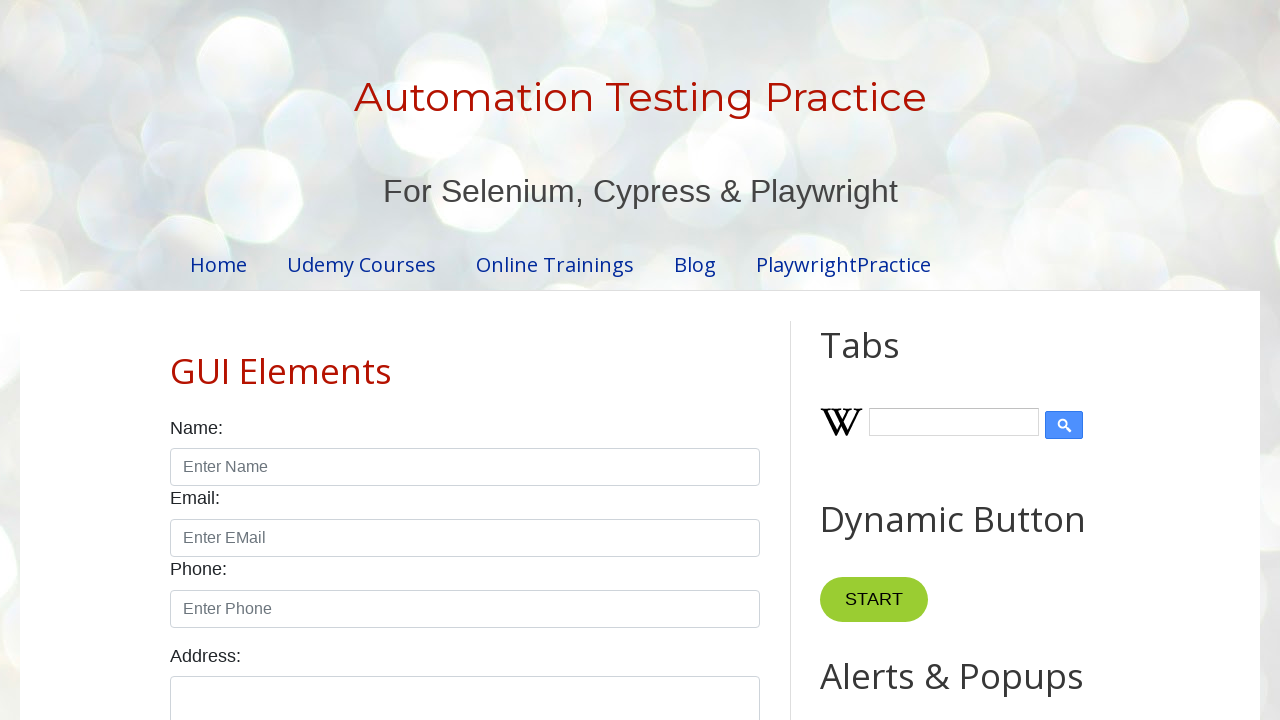

Cleared the first input field on xpath=//input[@id='field1']
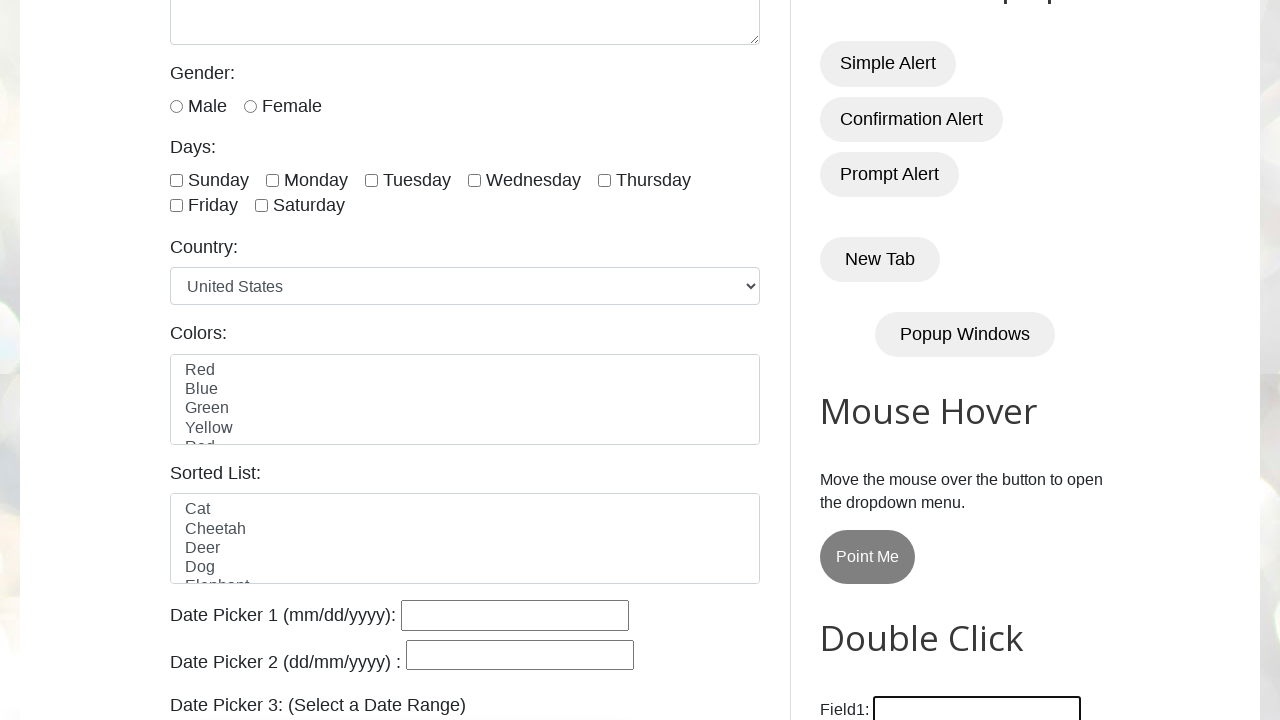

Entered 'Welcome' text in the first input field on //input[@id='field1']
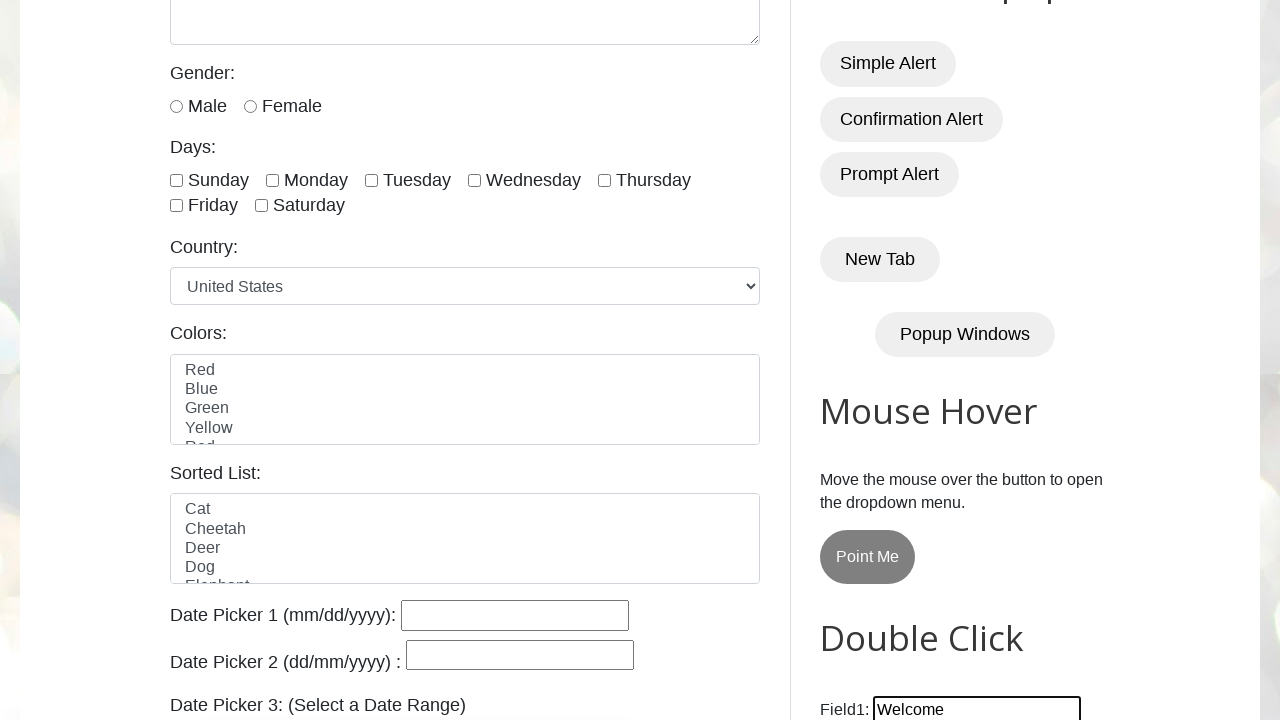

Double-clicked the copy button to trigger text copy functionality at (885, 360) on xpath=//button[@ondblclick='myFunction1()']
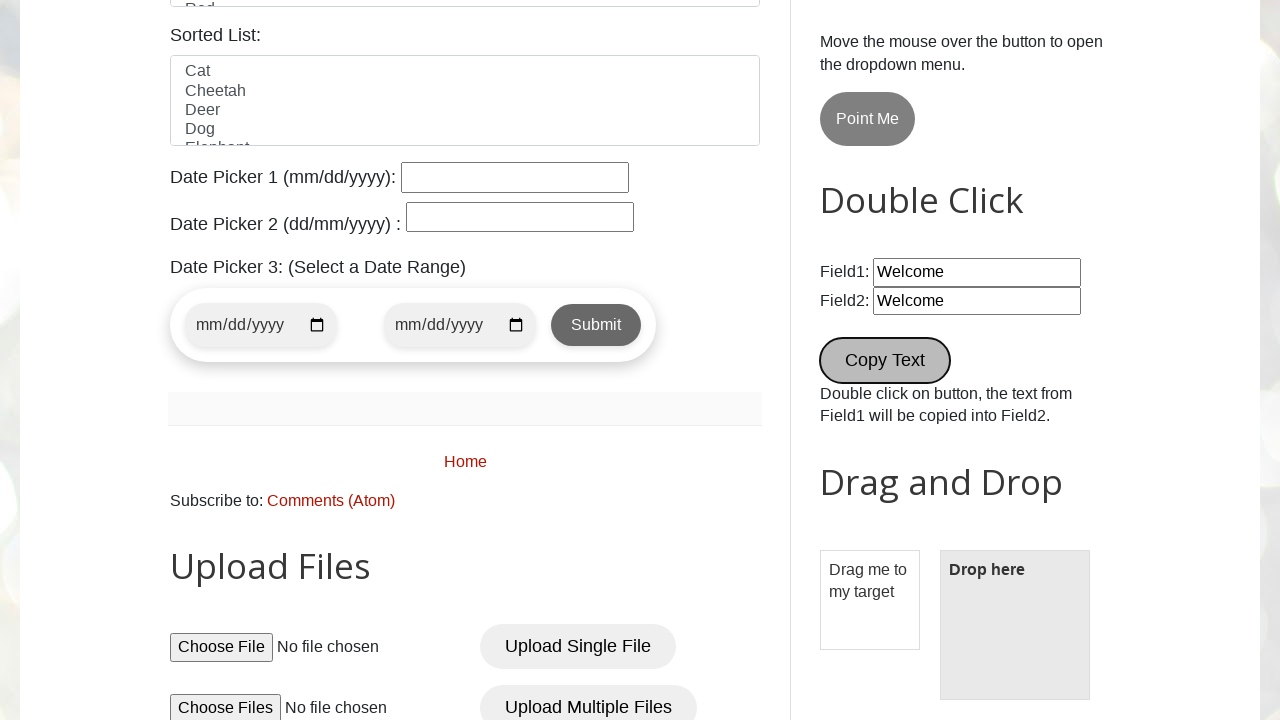

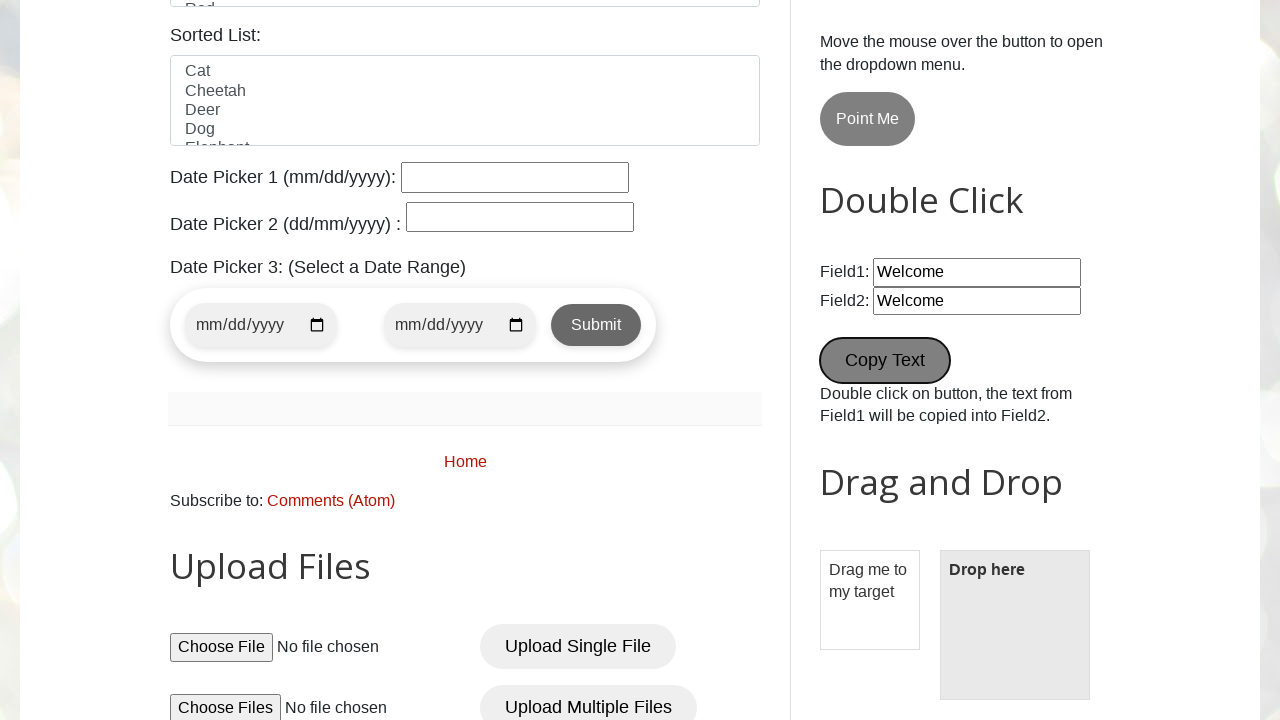